Tests adding a todo item and verifies visibility in a browser-agnostic way

Starting URL: https://demo.playwright.dev/todomvc/

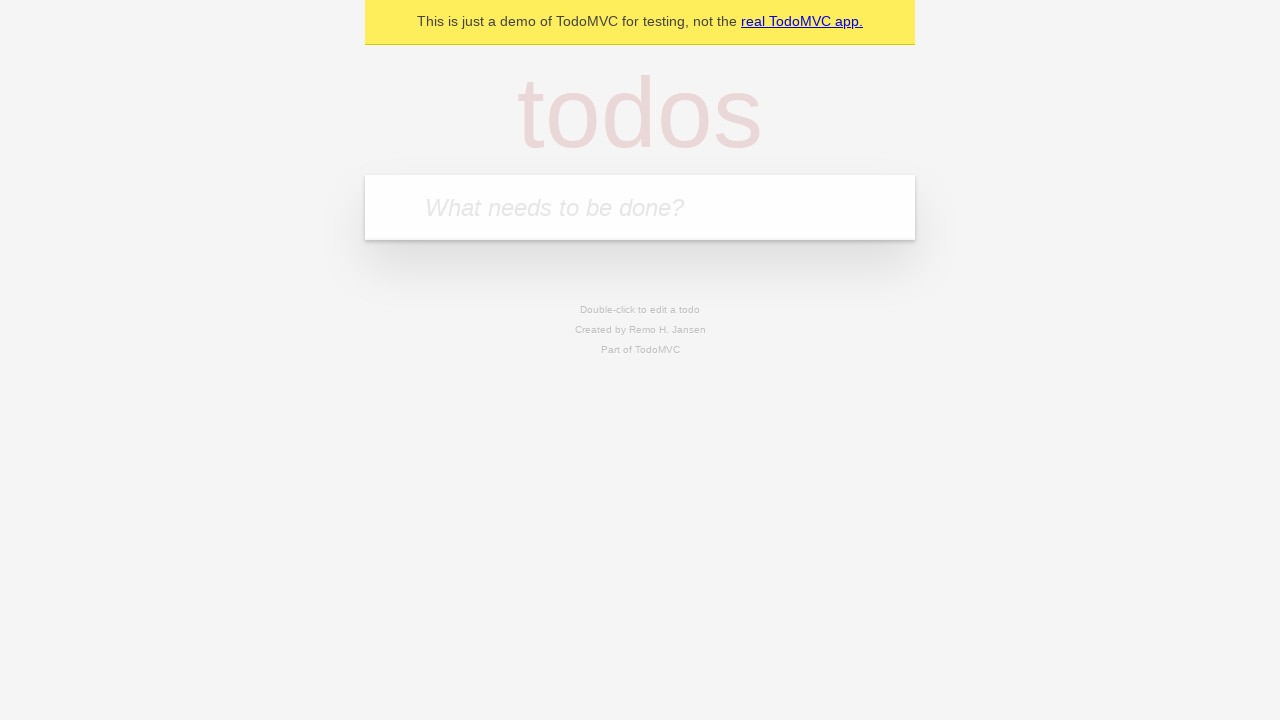

Filled todo input field with 'Browser-specific retry test' on .new-todo
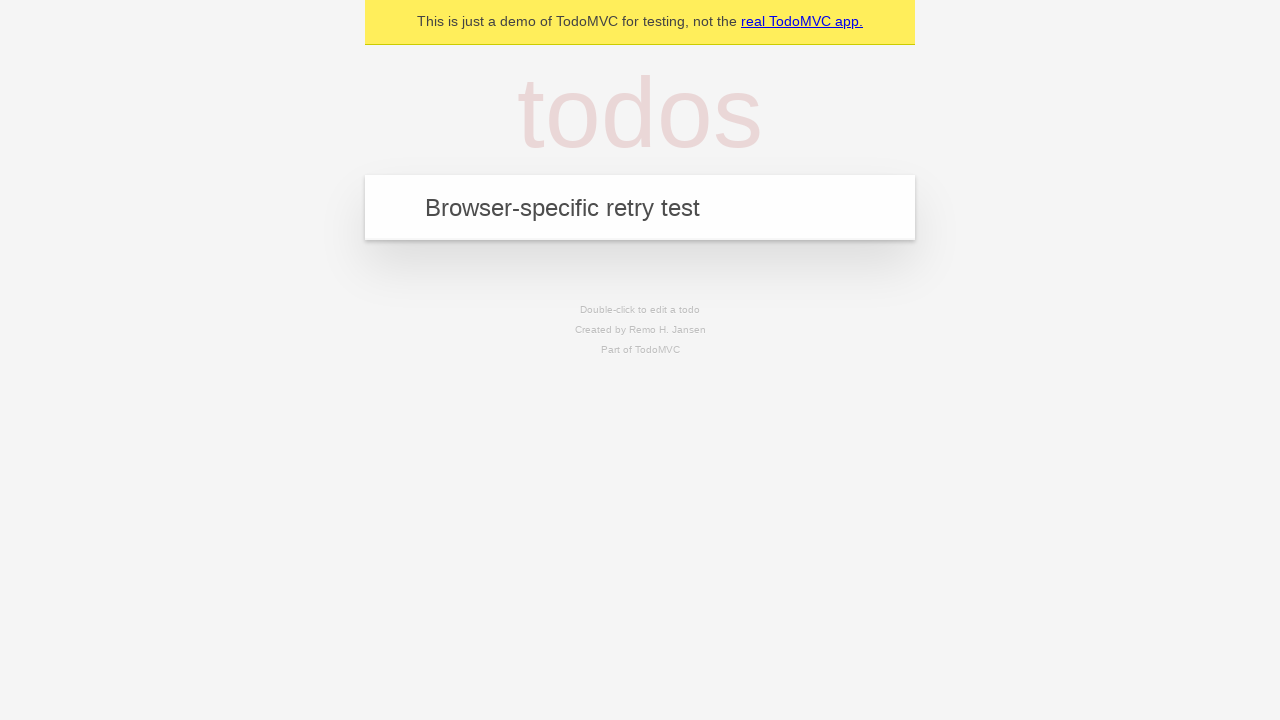

Pressed Enter to add the todo item on .new-todo
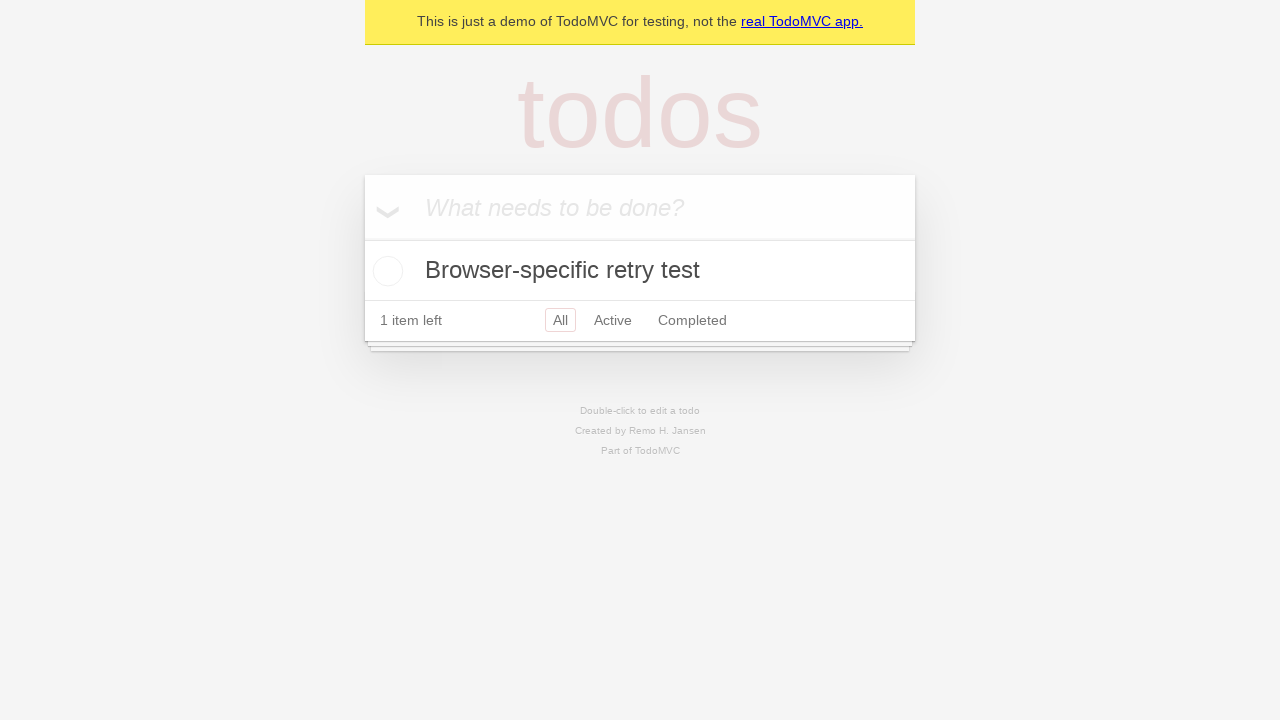

Todo item appeared in the list and is visible
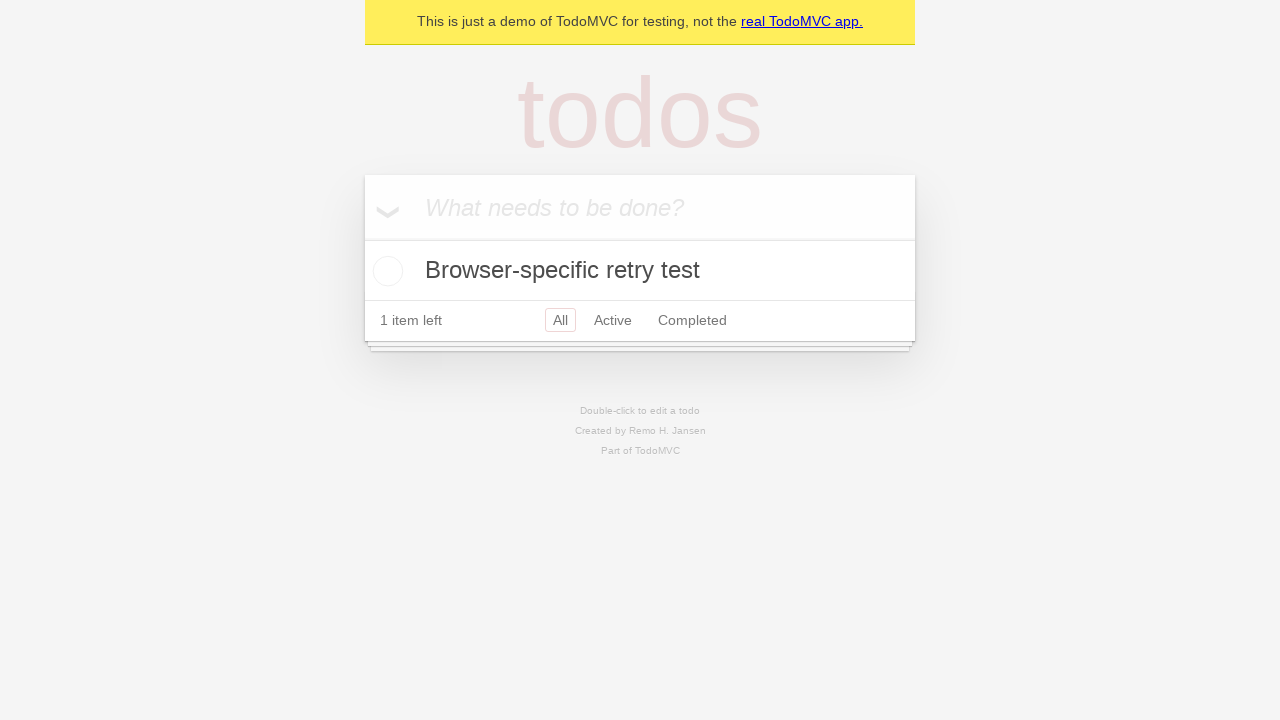

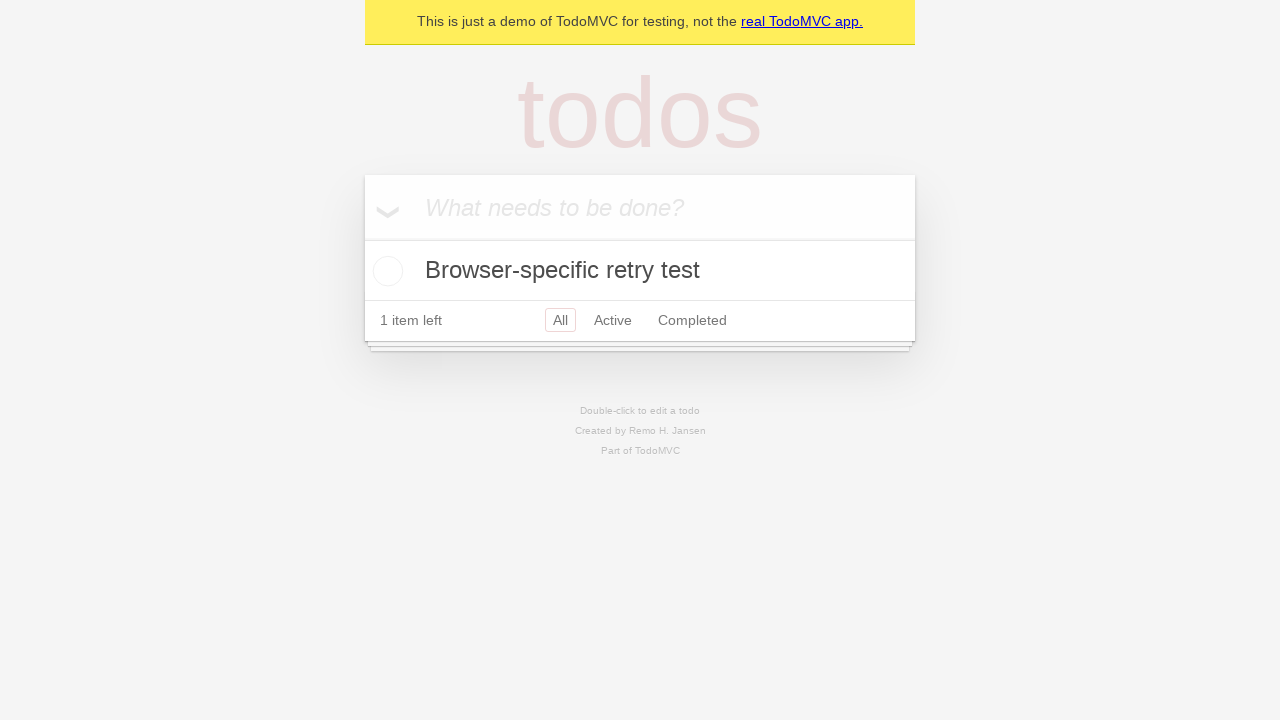